Navigates to OrangeHRM homepage and verifies that the company logo is displayed

Starting URL: https://opensource-demo.orangehrmlive.com/

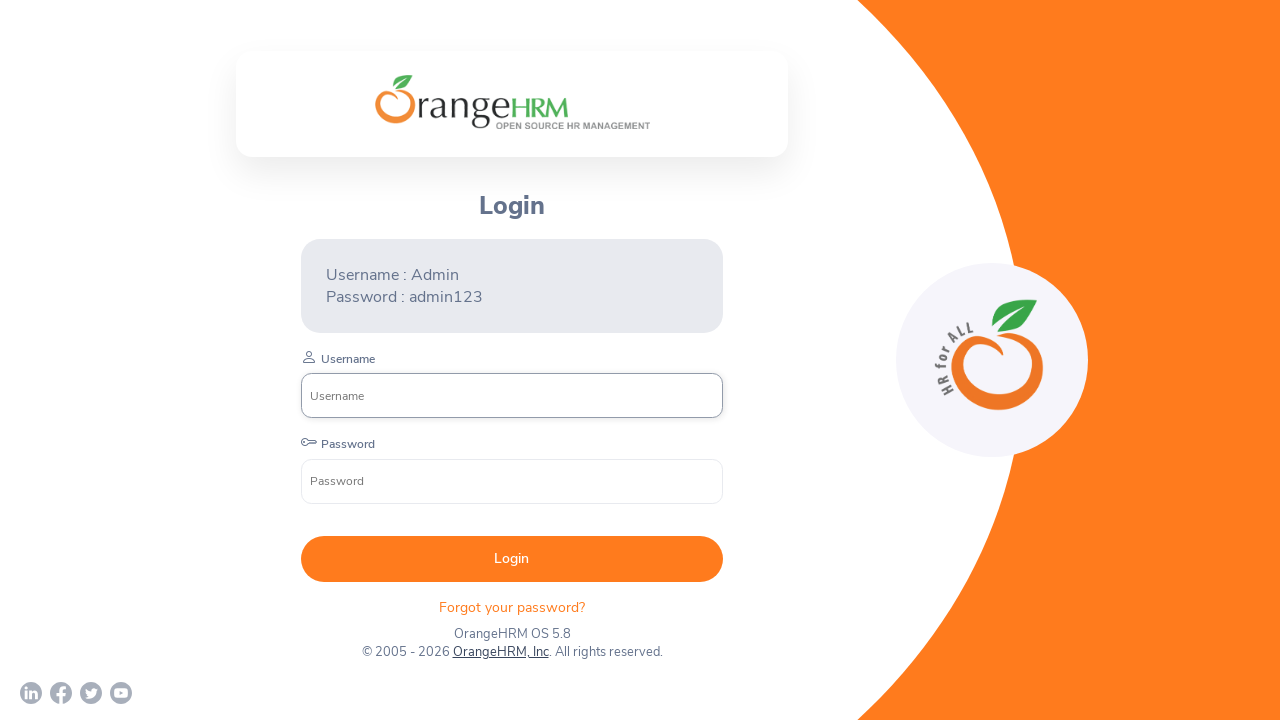

Navigated to OrangeHRM homepage
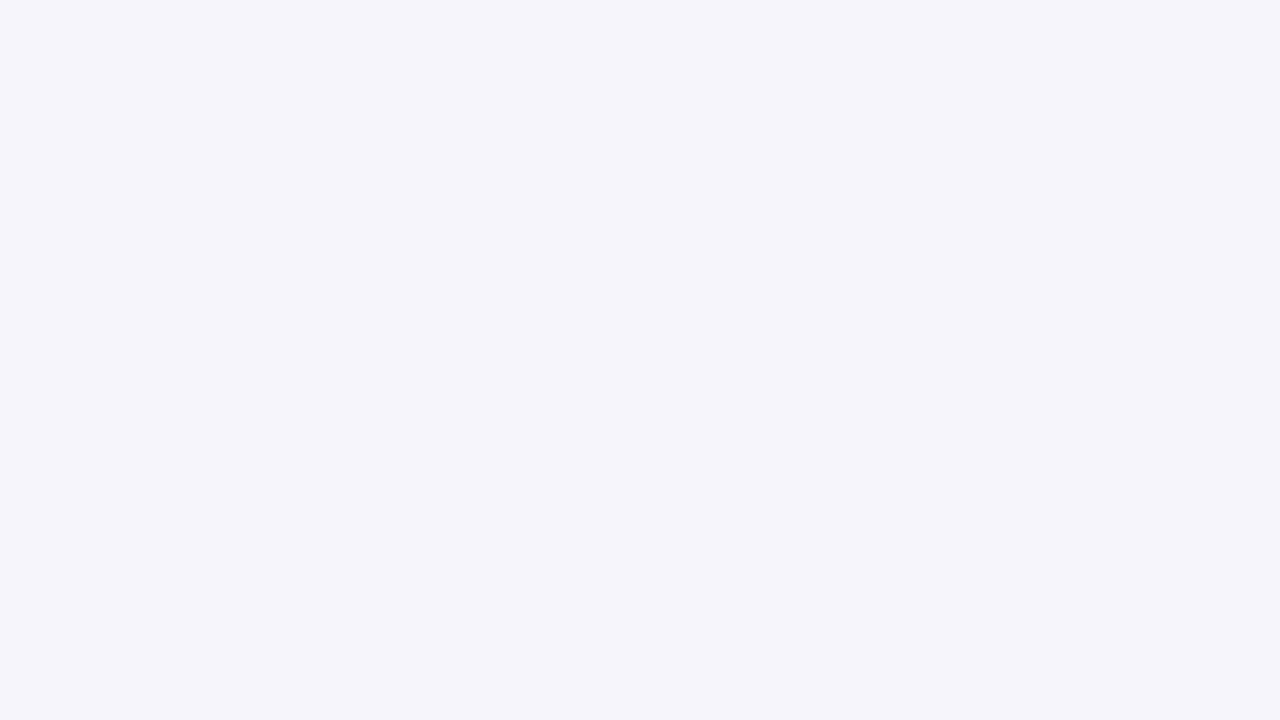

Company logo element loaded and found
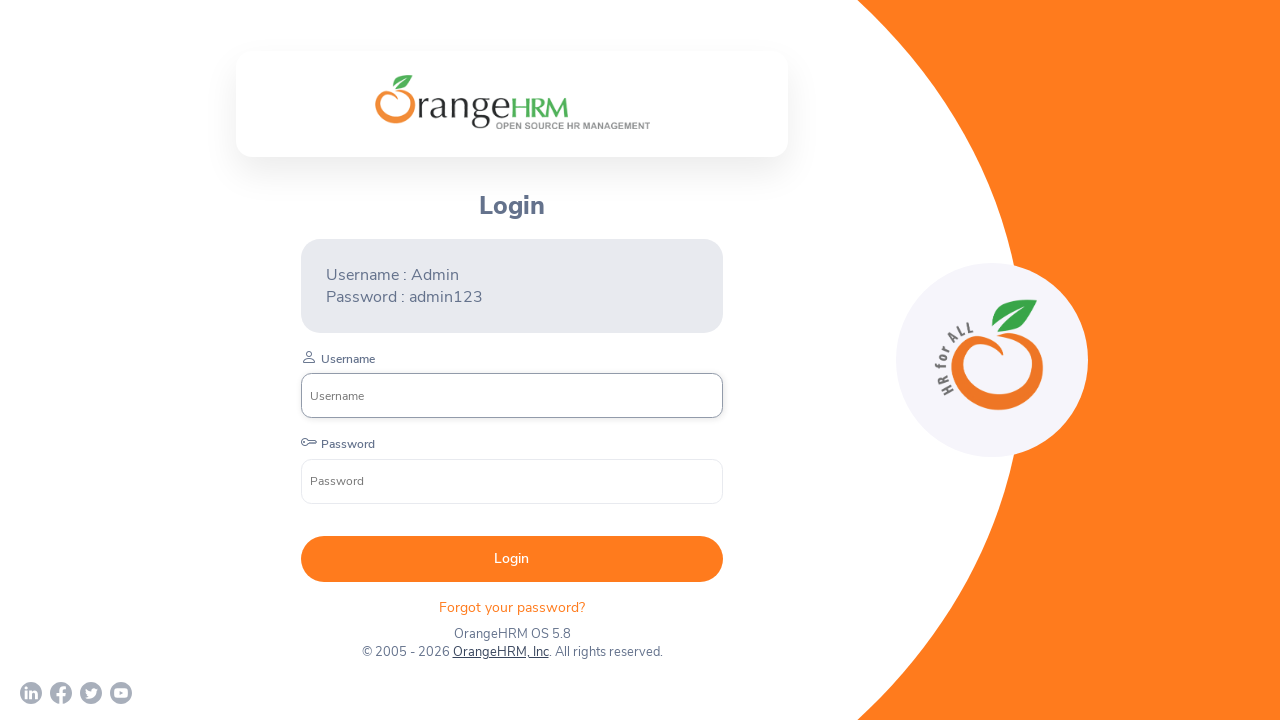

Verified that company logo is visible
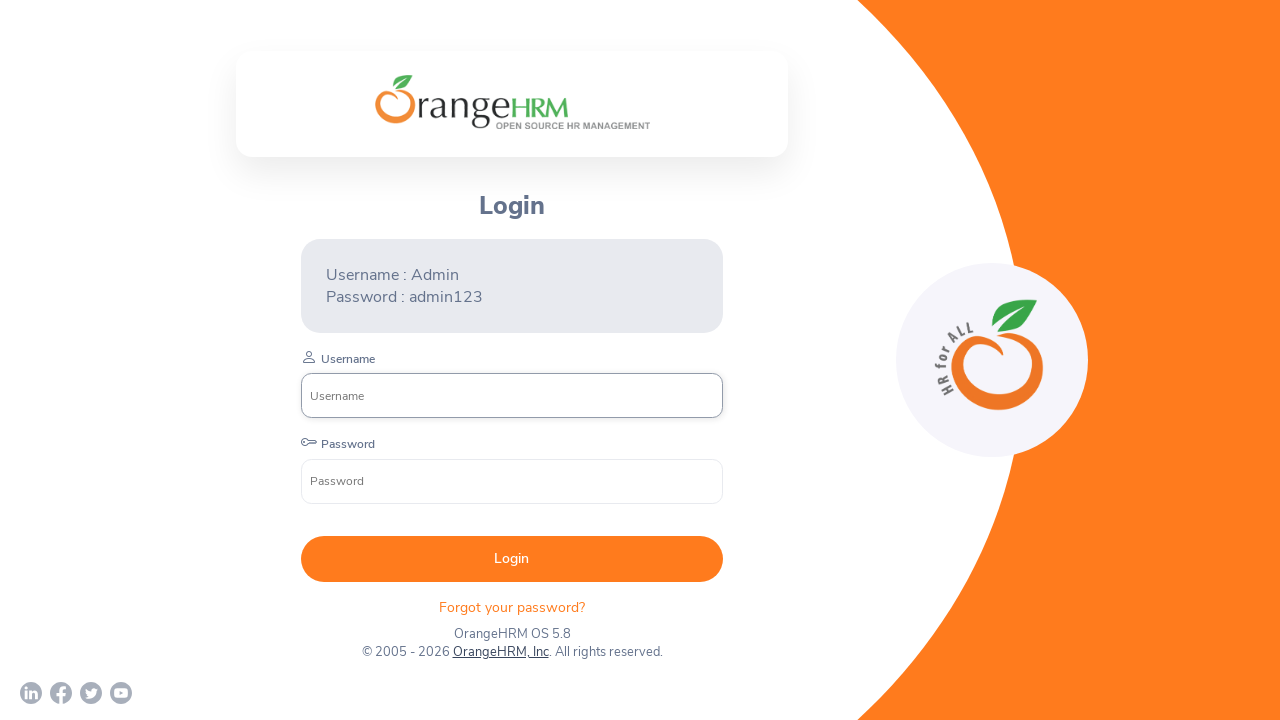

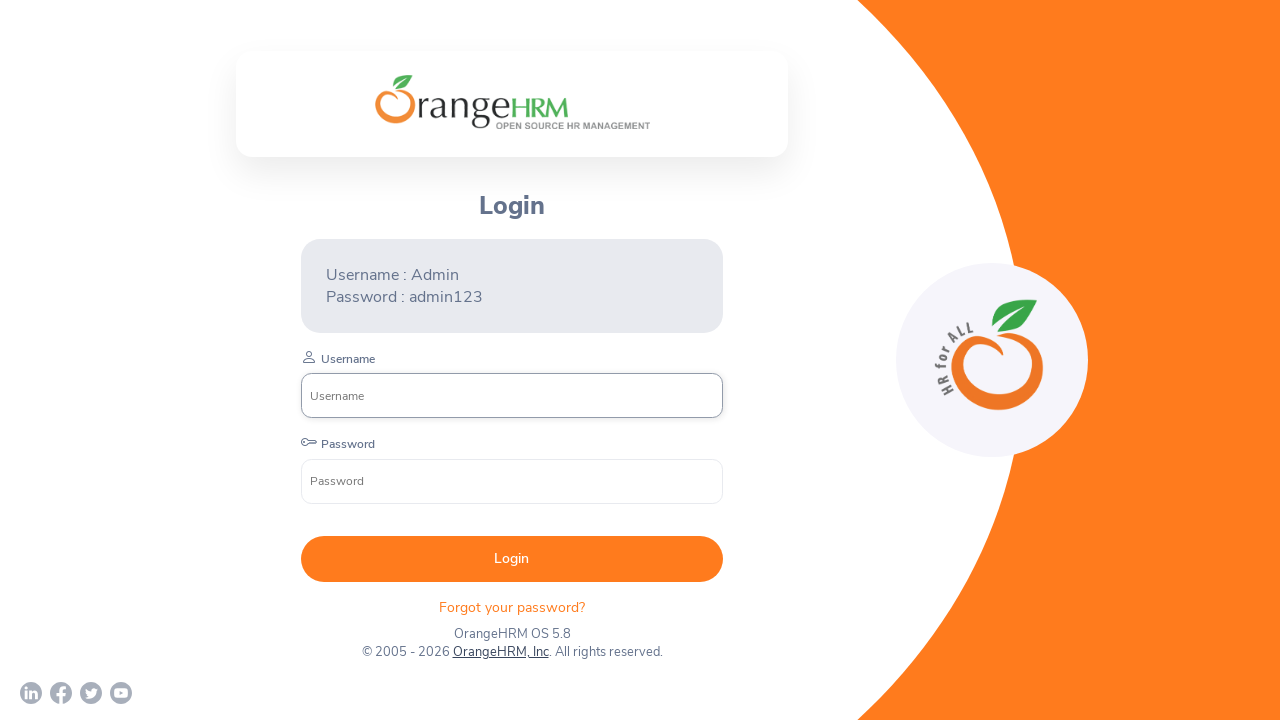